Tests the materials page of a sports video section by verifying page elements are present and clicking the "Show more" button to load additional news items

Starting URL: https://m.sport-express.ru/video/den-s-alekseem-shevchenko/materials/

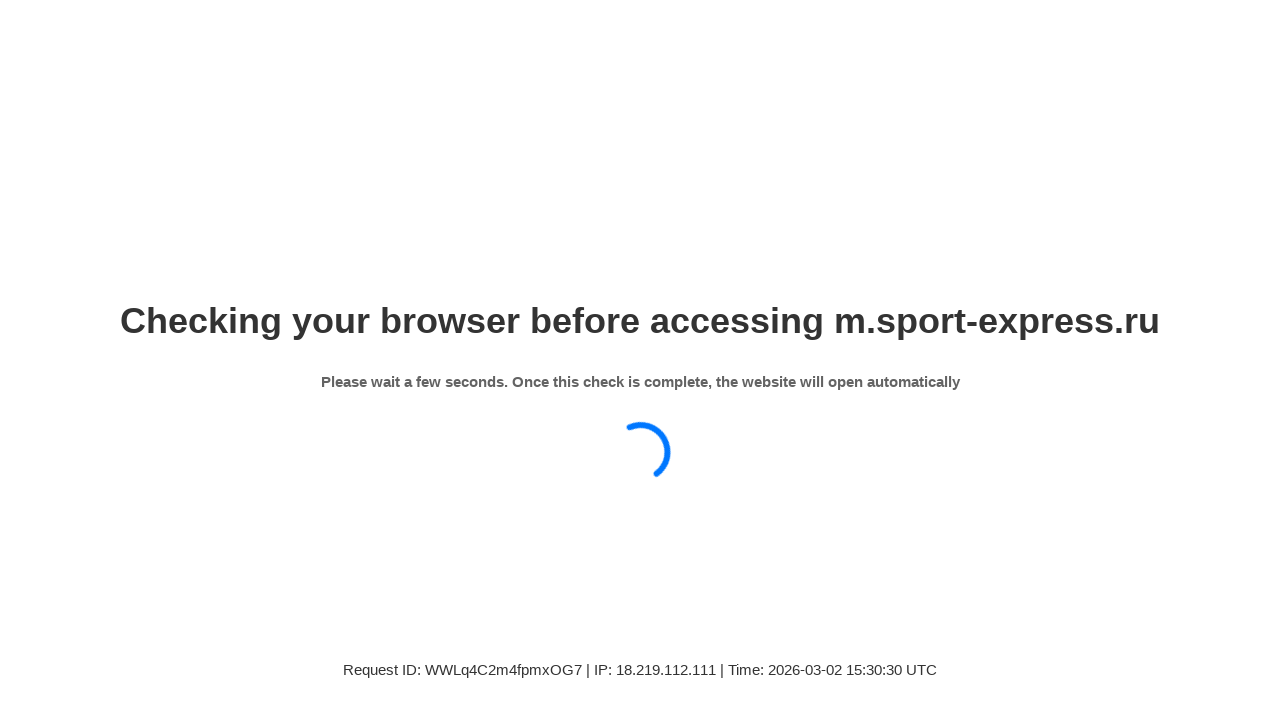

Waited for page to reach networkidle state
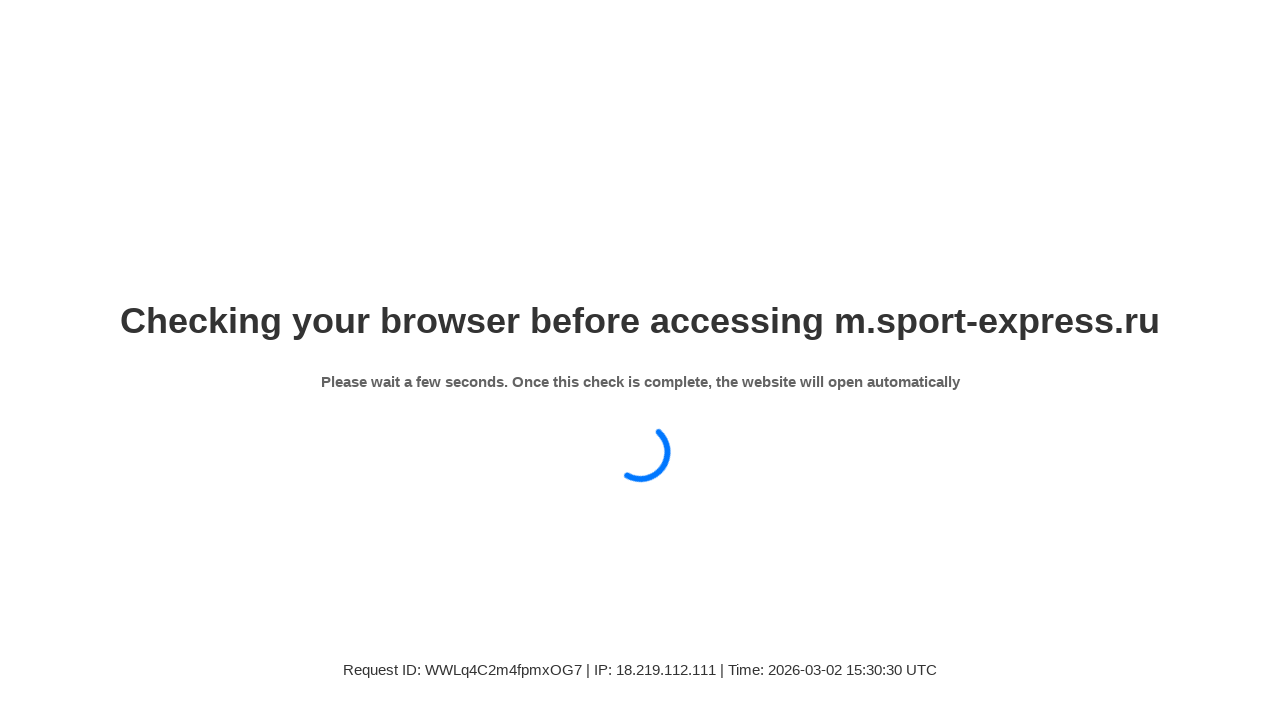

Verified h1 heading 'Все материалы' is present on the page
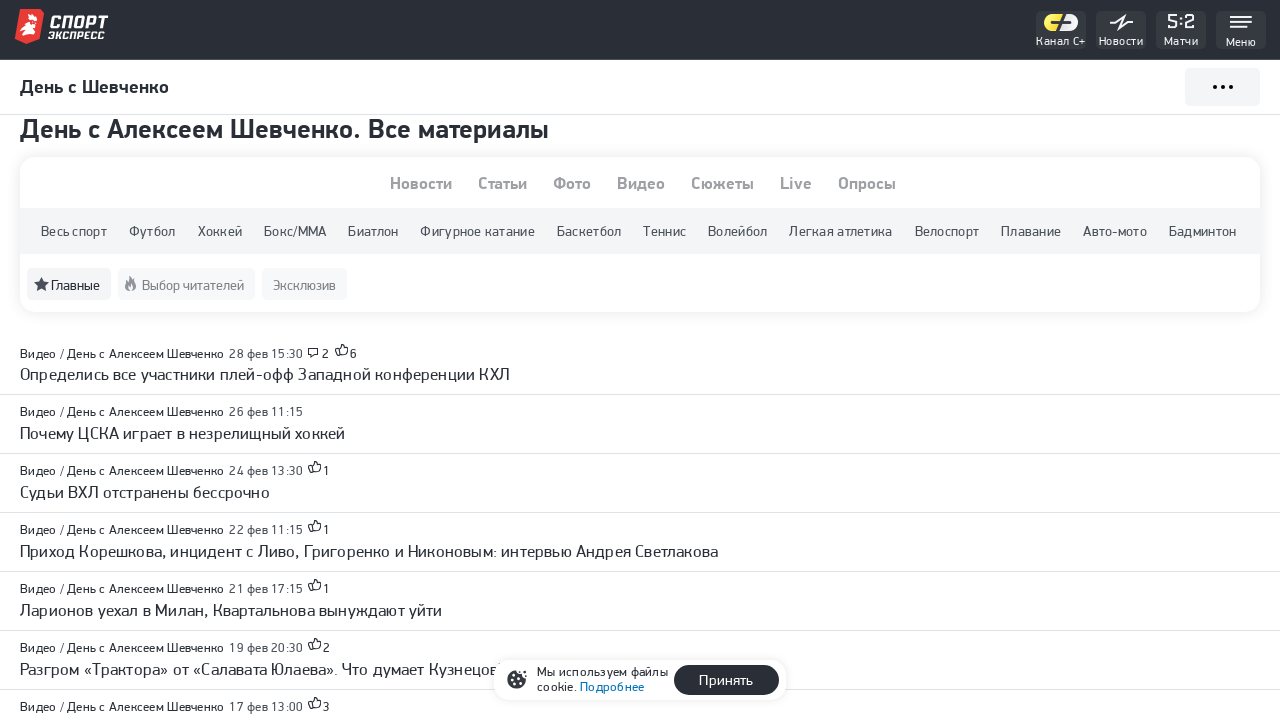

Verified submenu button is present
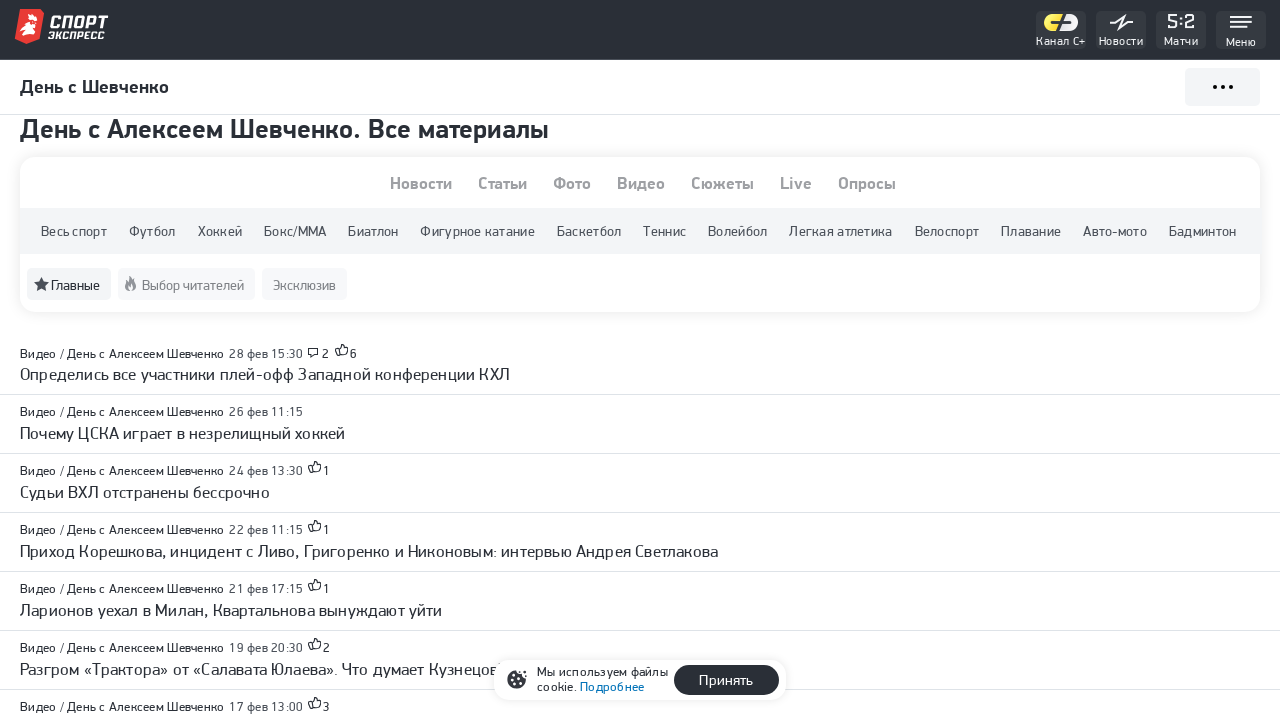

Verified sport filter menu is present
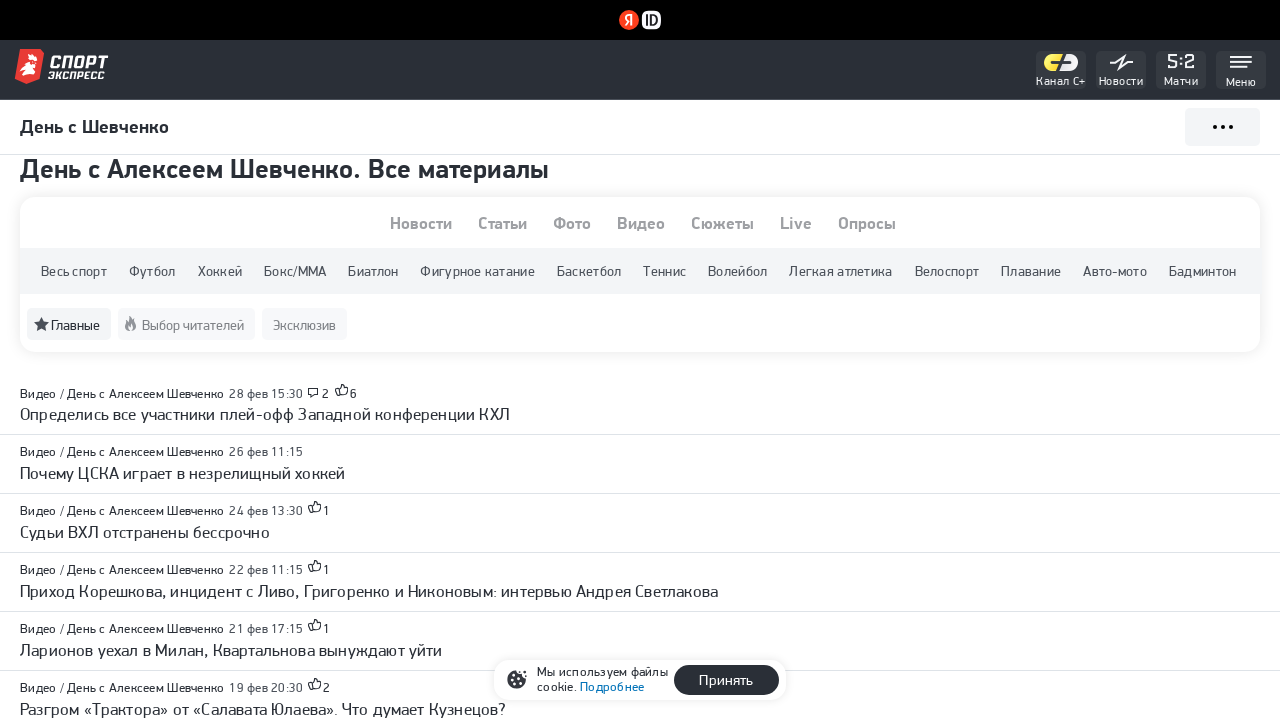

Clicked 'Показать еще' (Show more) button to load additional news items at (640, 361) on xpath=//a[contains(text(),'Показать еще')]
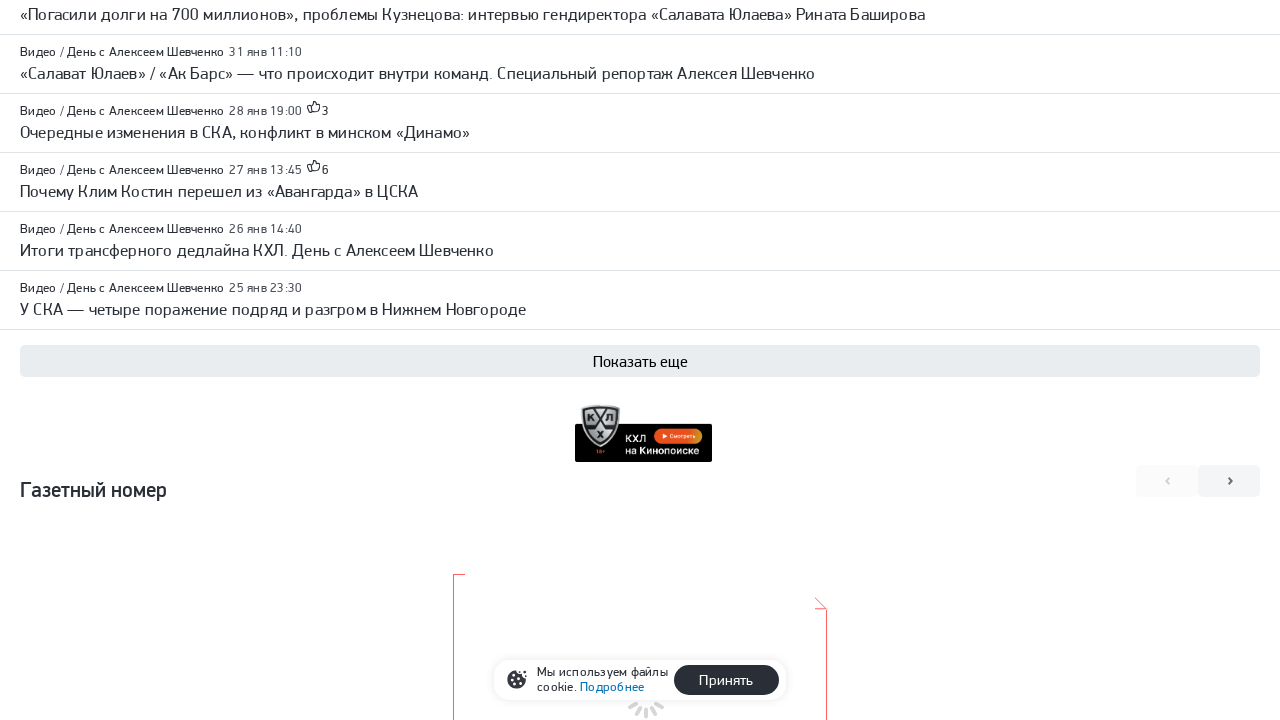

Additional news items loaded successfully
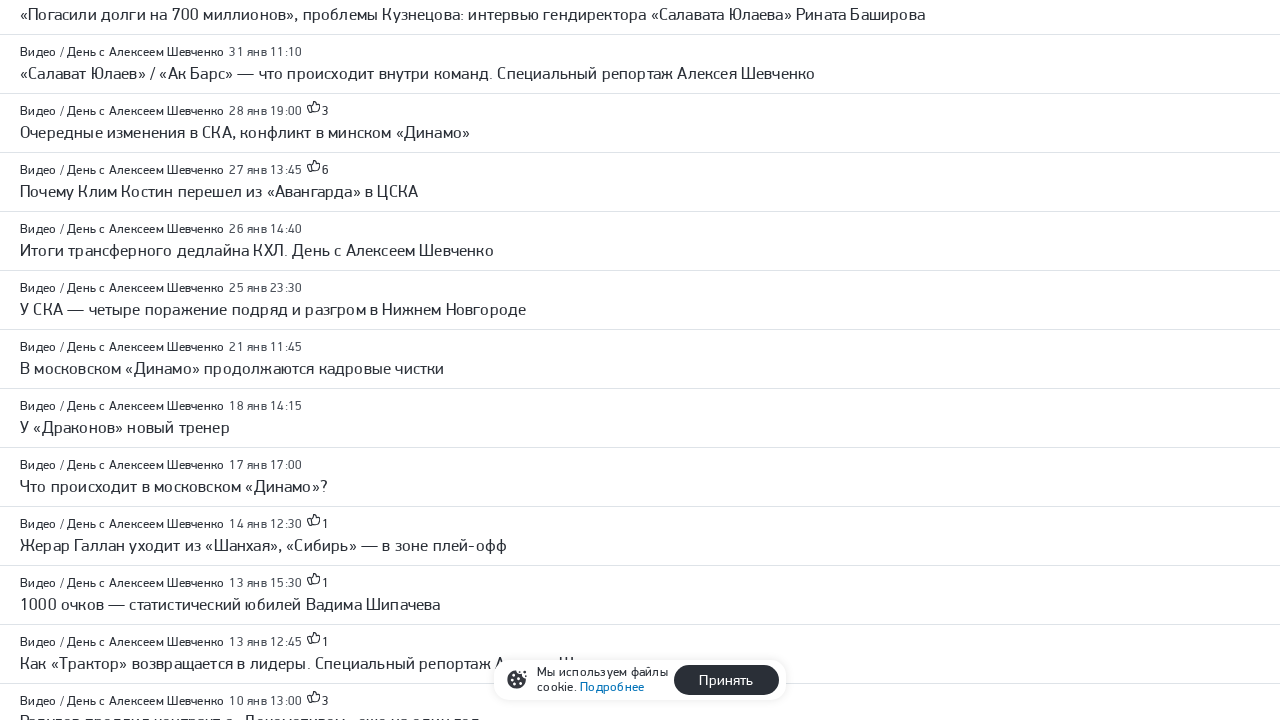

Verified gazette section is present on the page
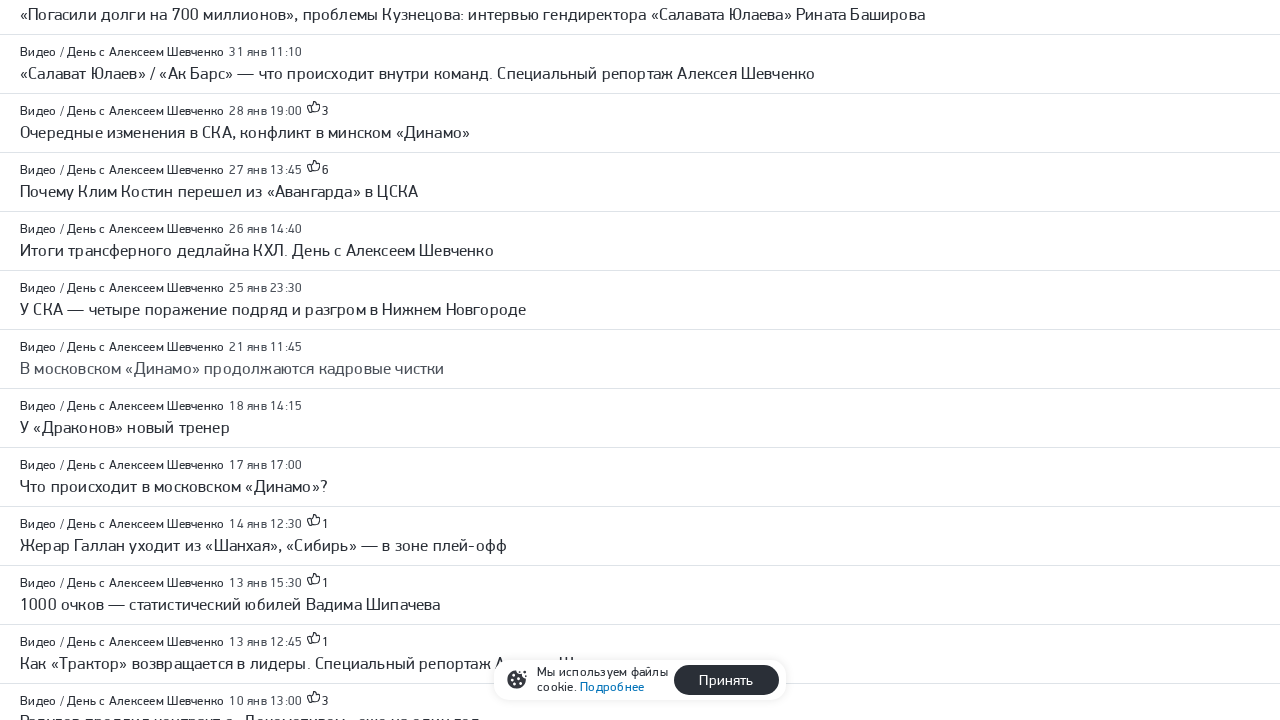

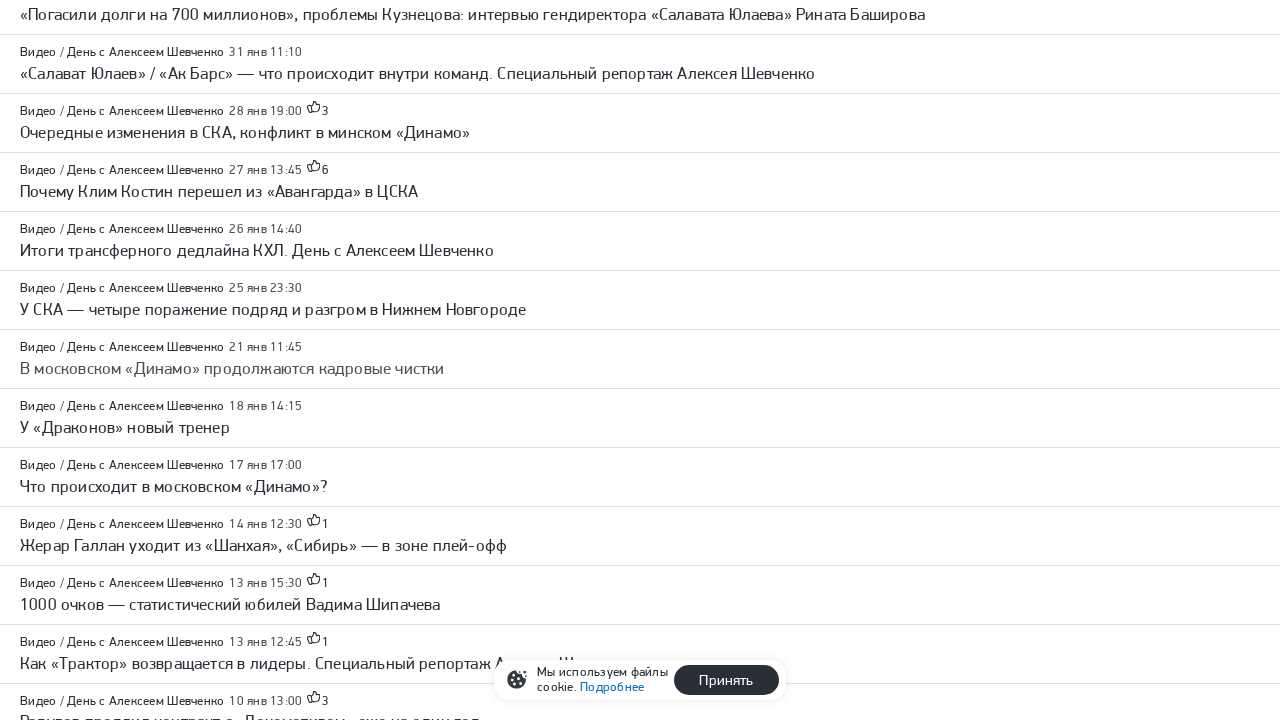